Tests dynamic controls by clicking a button that removes/adds a checkbox and waiting for the element state to change

Starting URL: http://the-internet.herokuapp.com/dynamic_controls

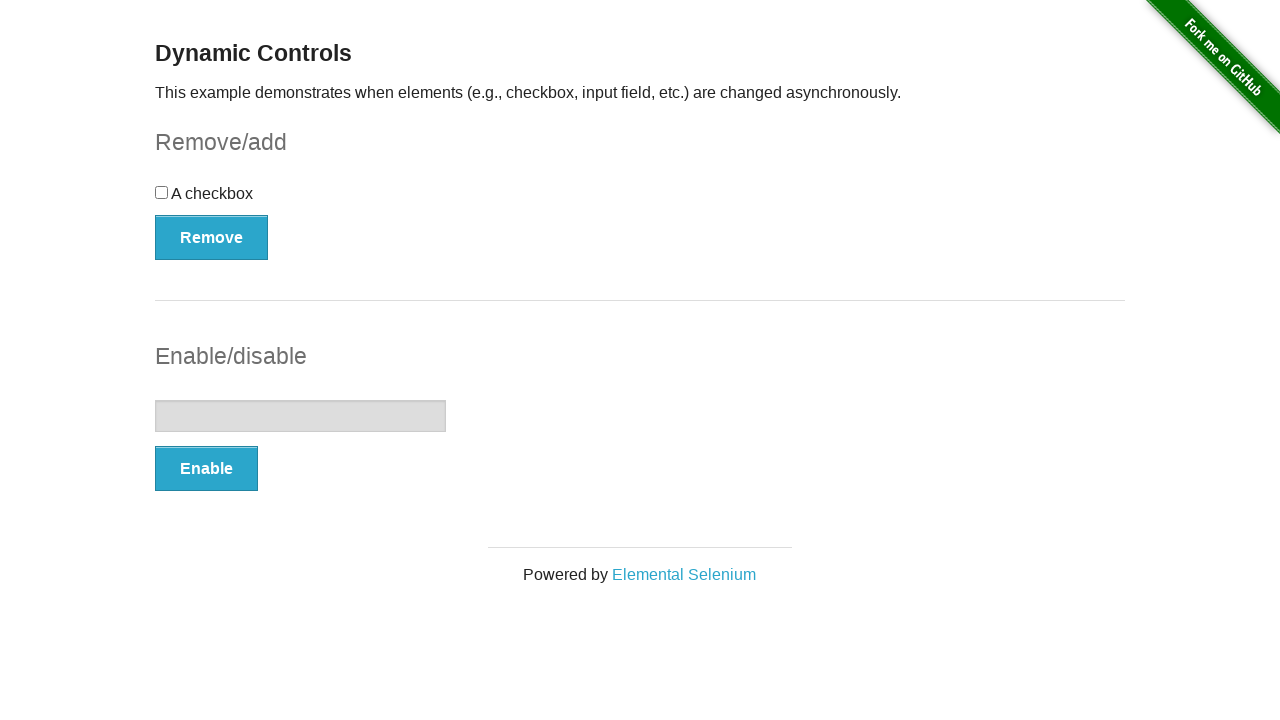

Clicked button to remove/add checkbox at (212, 237) on [onclick='swapCheckbox()']
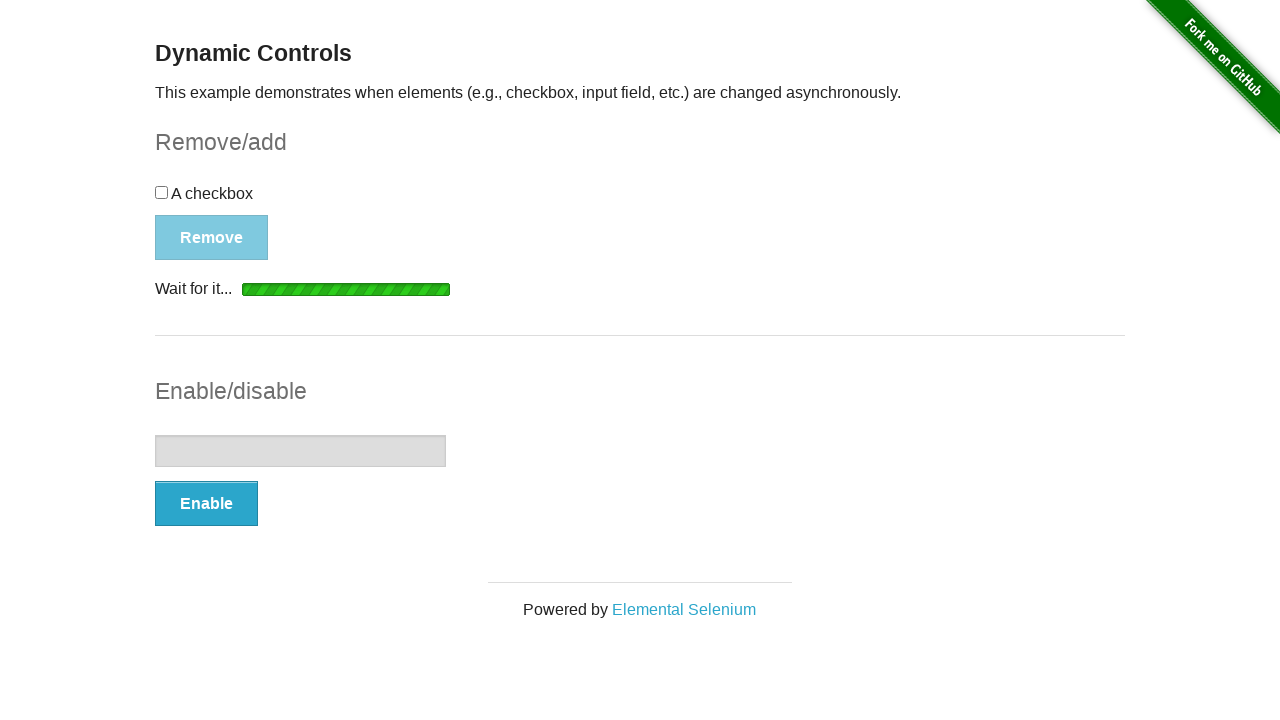

Completion message appeared on page
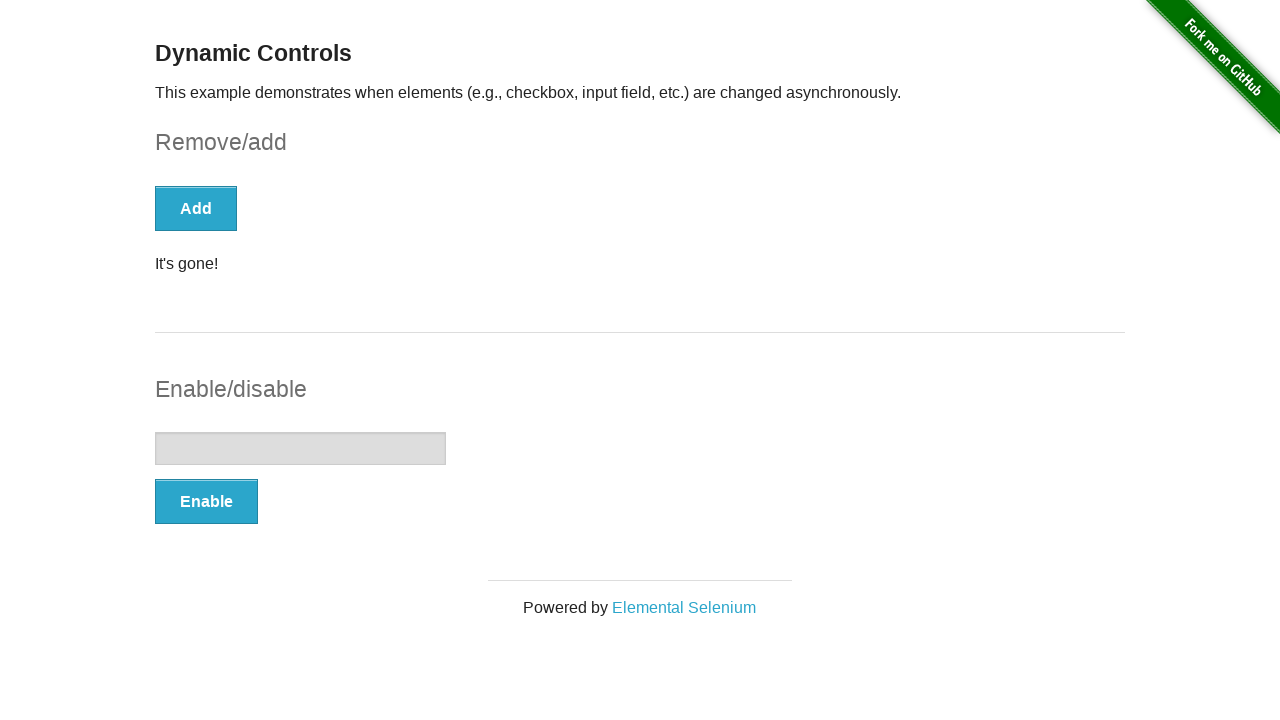

Checkbox element was detached from DOM
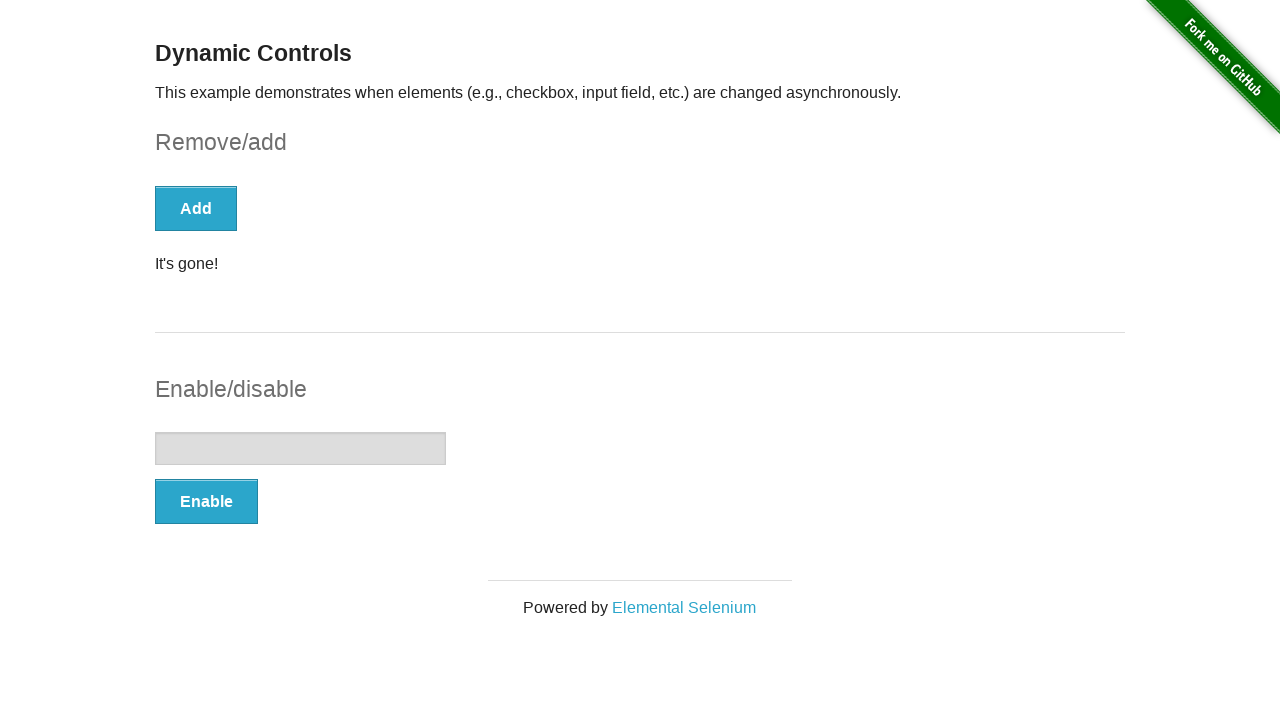

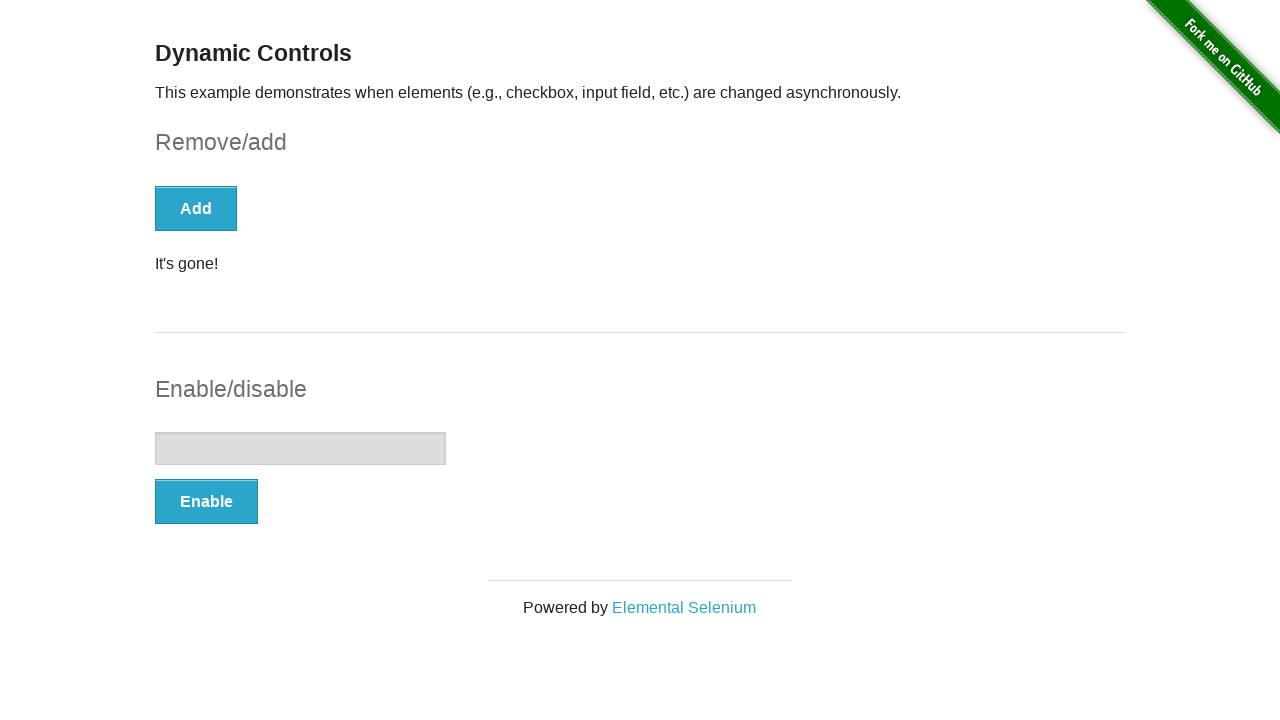